Tests checkbox functionality on a practice automation site by scrolling to the checkbox section and clicking all available checkboxes in sequence.

Starting URL: https://testautomationpractice.blogspot.com/

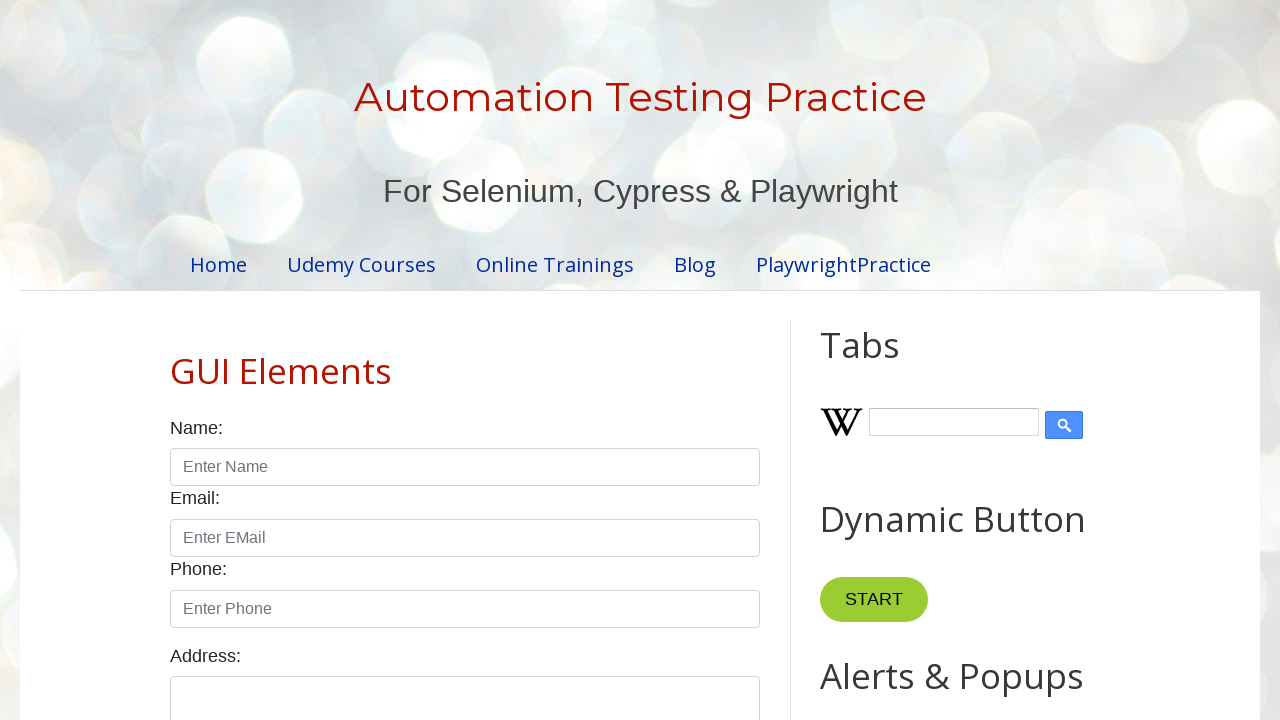

Scrolled down 470 pixels to the checkbox section
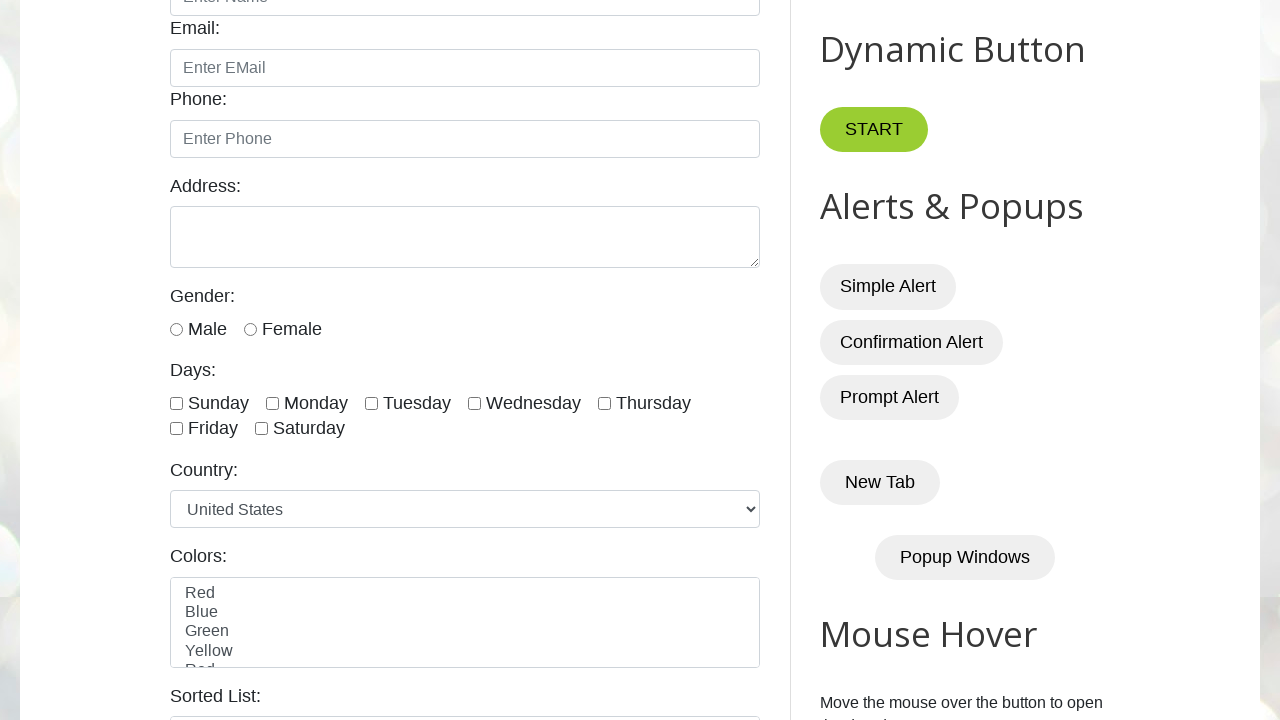

Located all checkboxes in the form-check section
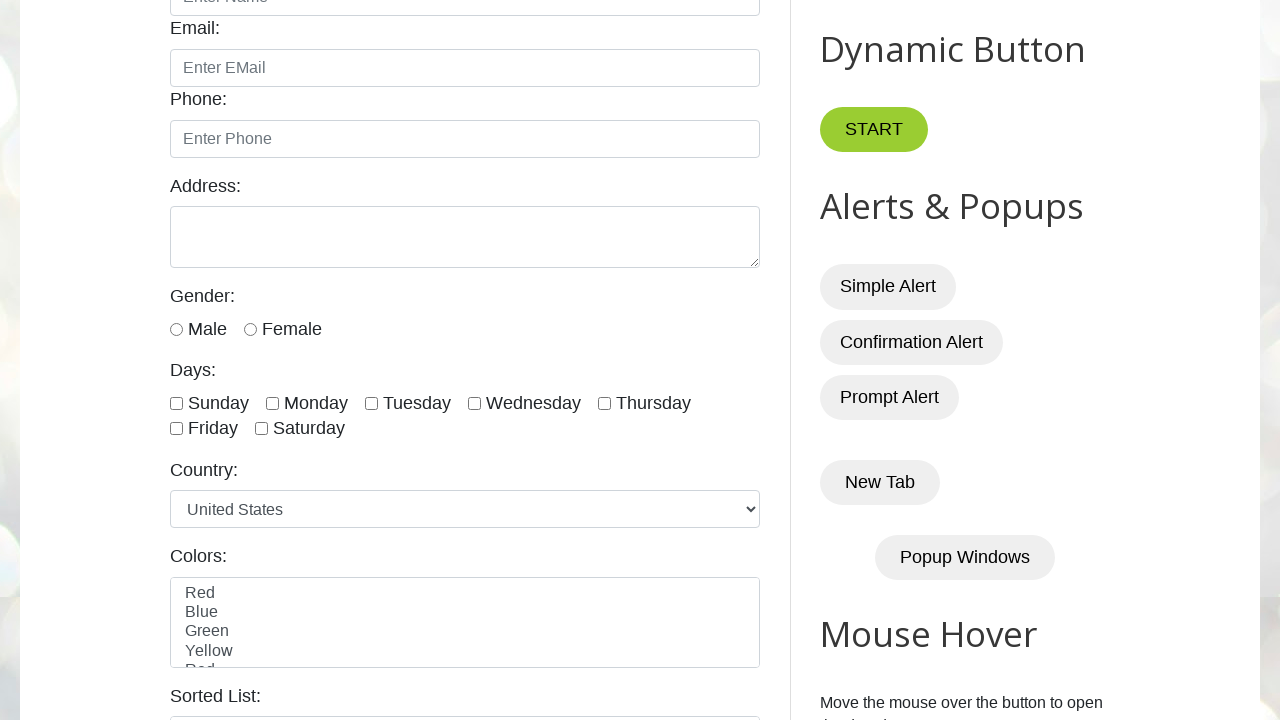

Found 7 checkboxes available
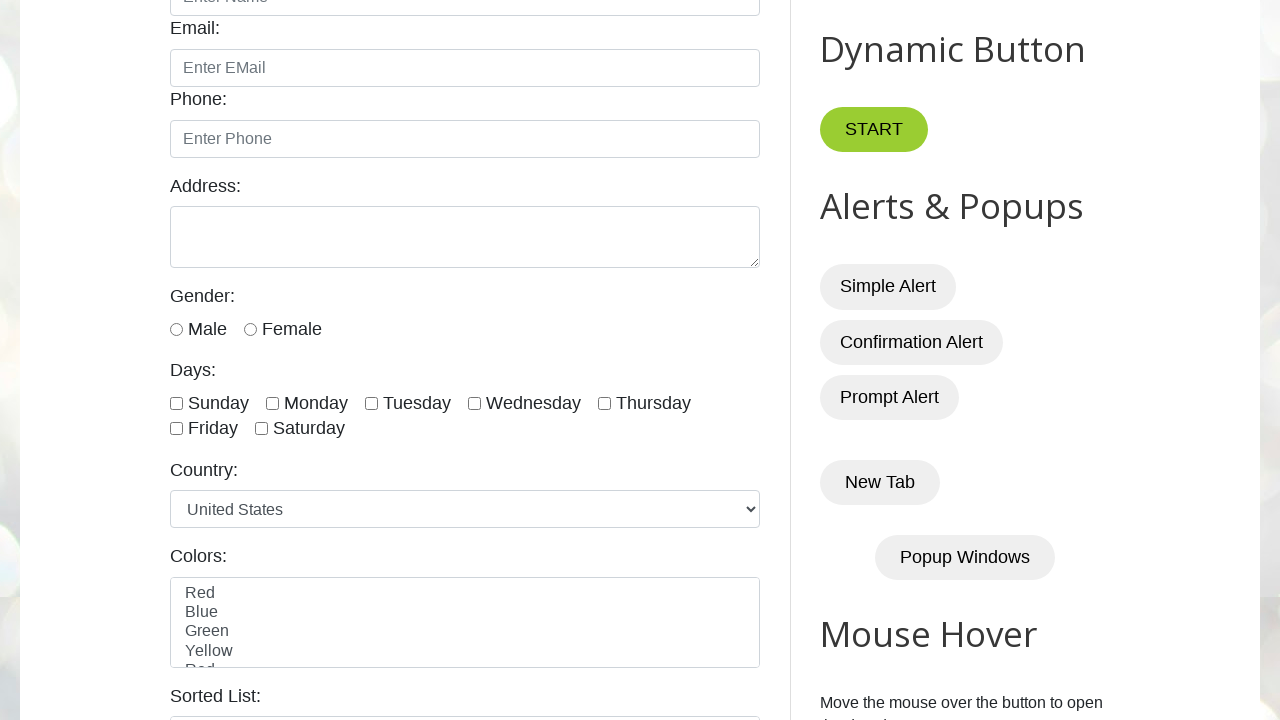

Clicked checkbox 1 of 7 at (176, 403) on xpath=//div[@class='form-check form-check-inline']/input[@type='checkbox'] >> nt
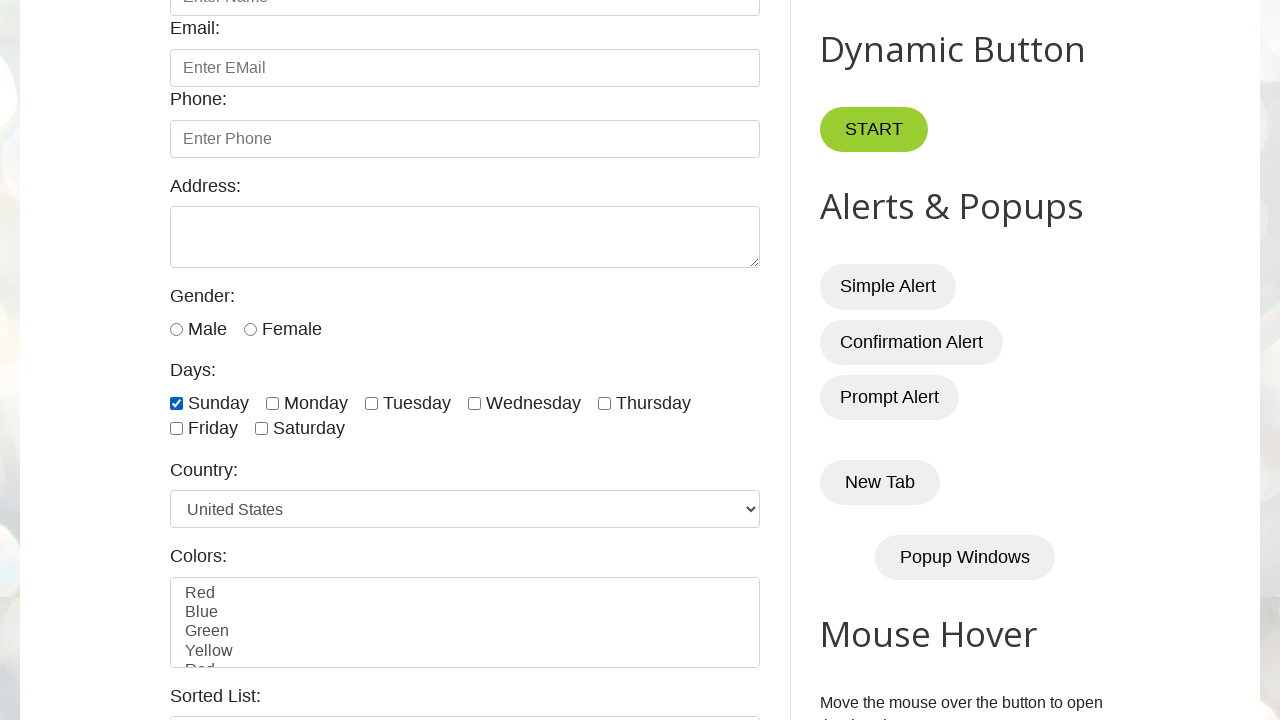

Waited 1 second after clicking checkbox 1
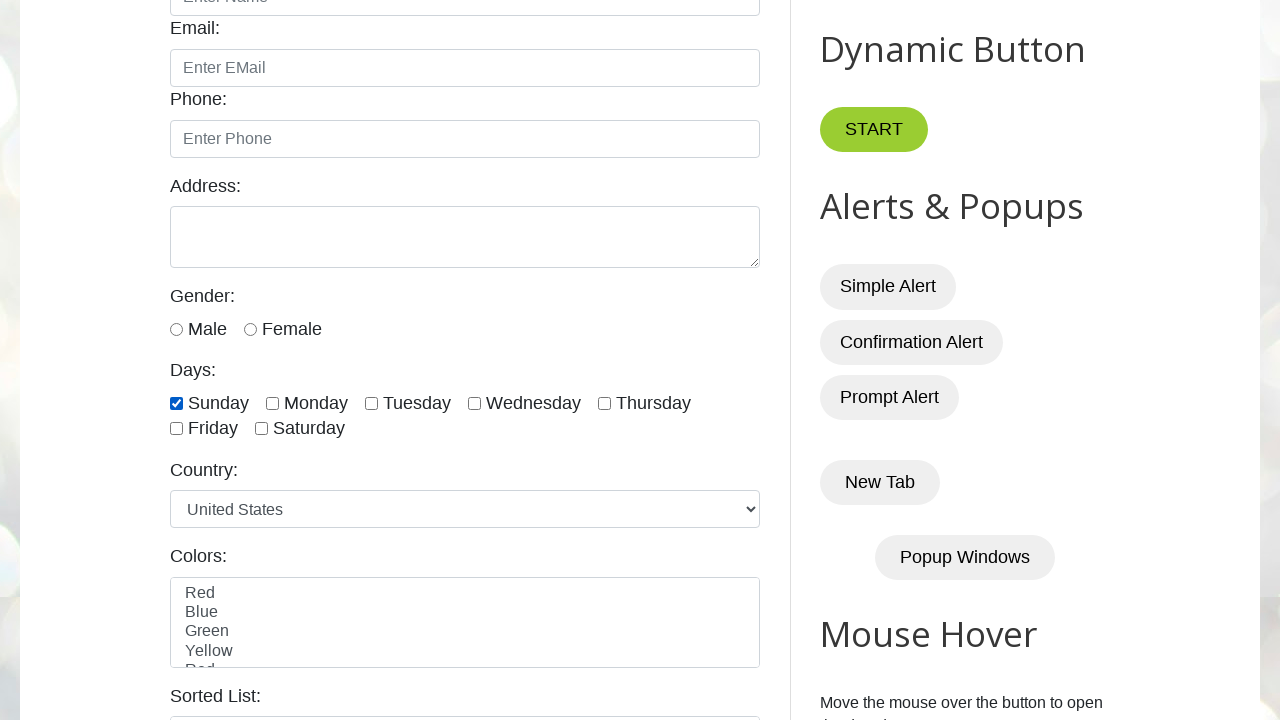

Clicked checkbox 2 of 7 at (272, 403) on xpath=//div[@class='form-check form-check-inline']/input[@type='checkbox'] >> nt
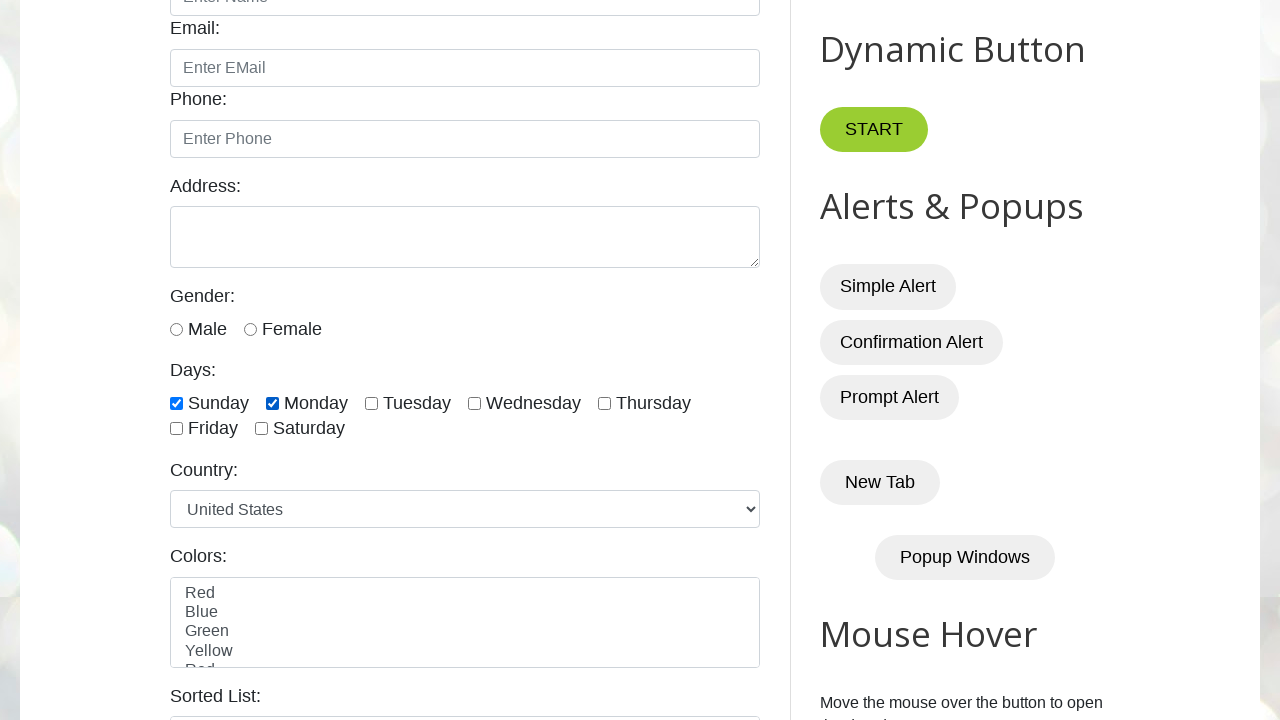

Waited 1 second after clicking checkbox 2
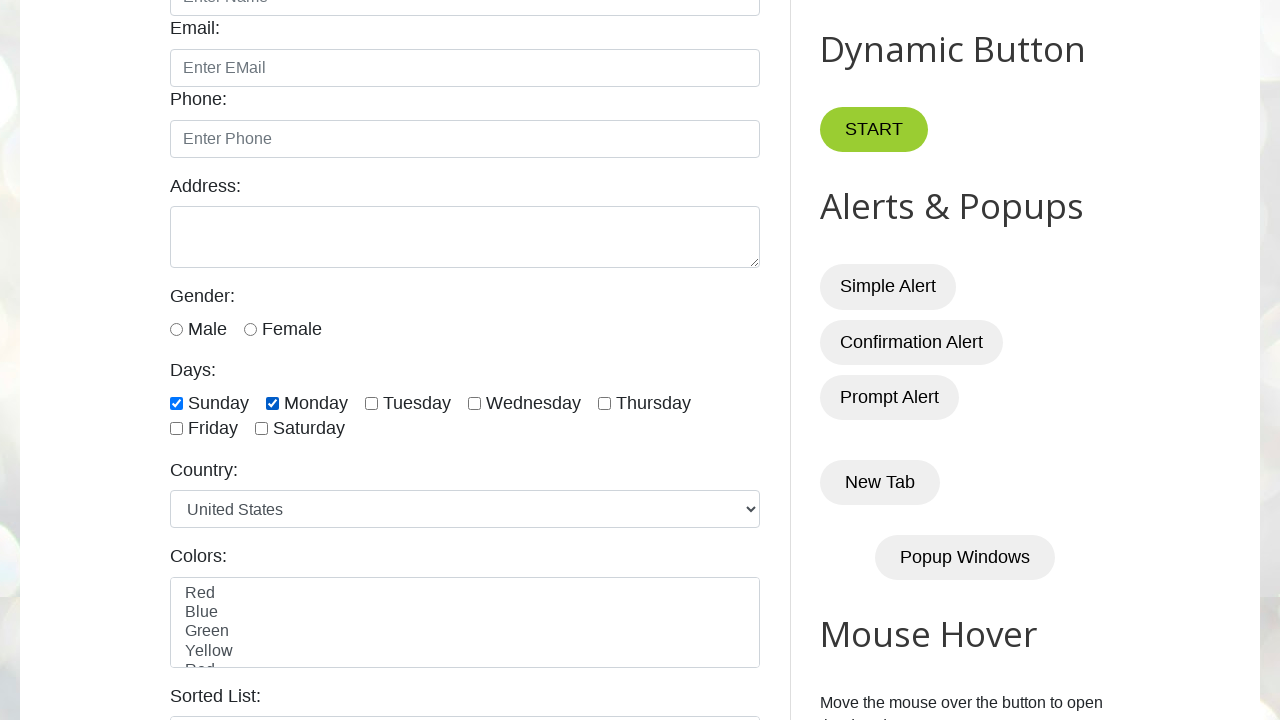

Clicked checkbox 3 of 7 at (372, 403) on xpath=//div[@class='form-check form-check-inline']/input[@type='checkbox'] >> nt
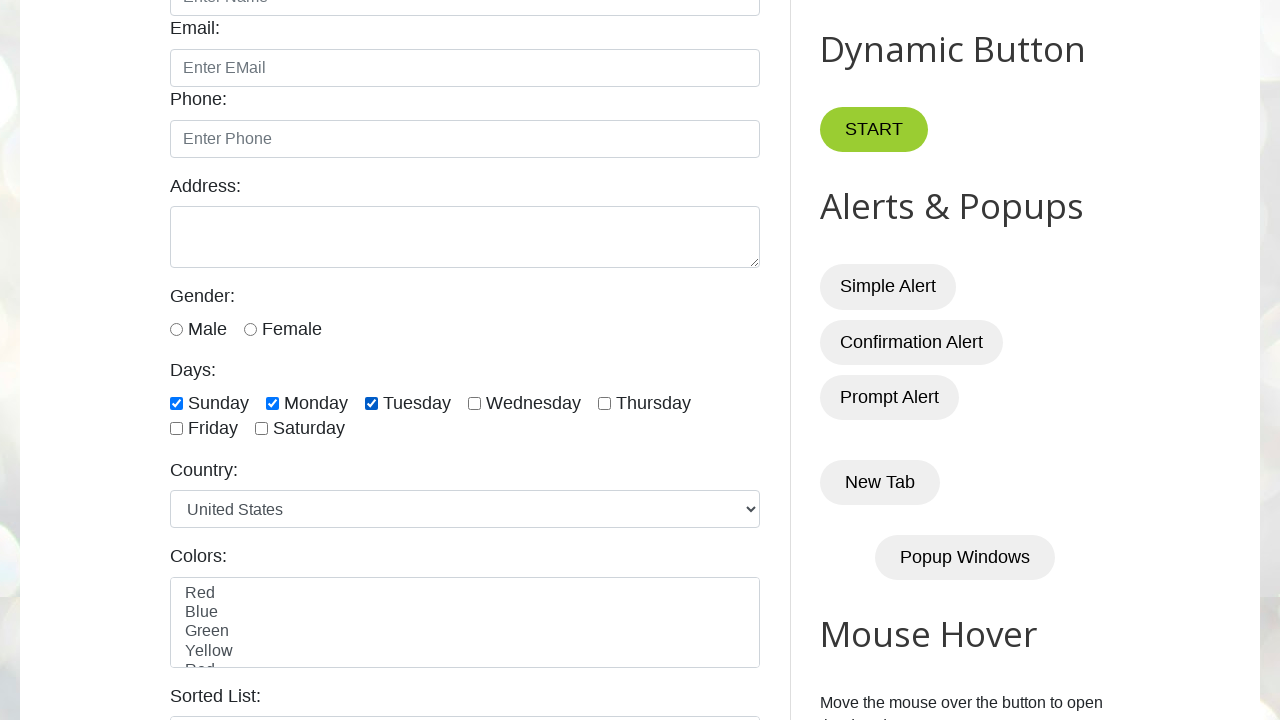

Waited 1 second after clicking checkbox 3
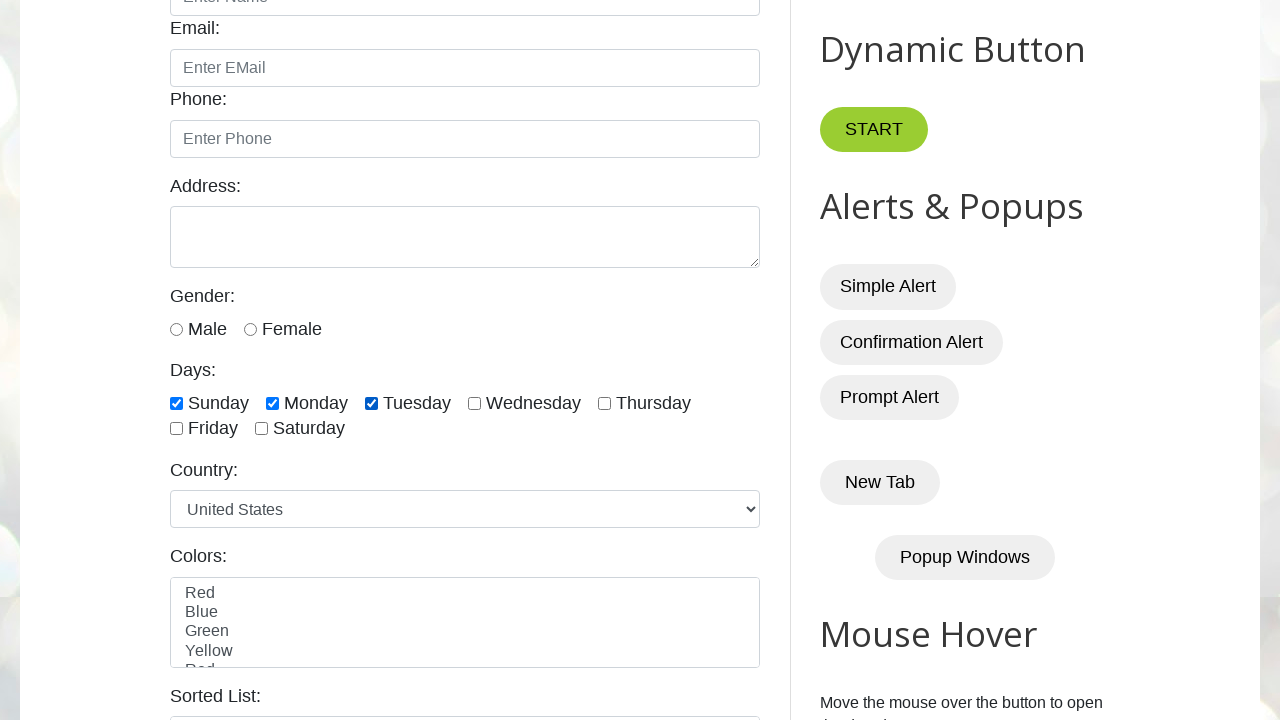

Clicked checkbox 4 of 7 at (474, 403) on xpath=//div[@class='form-check form-check-inline']/input[@type='checkbox'] >> nt
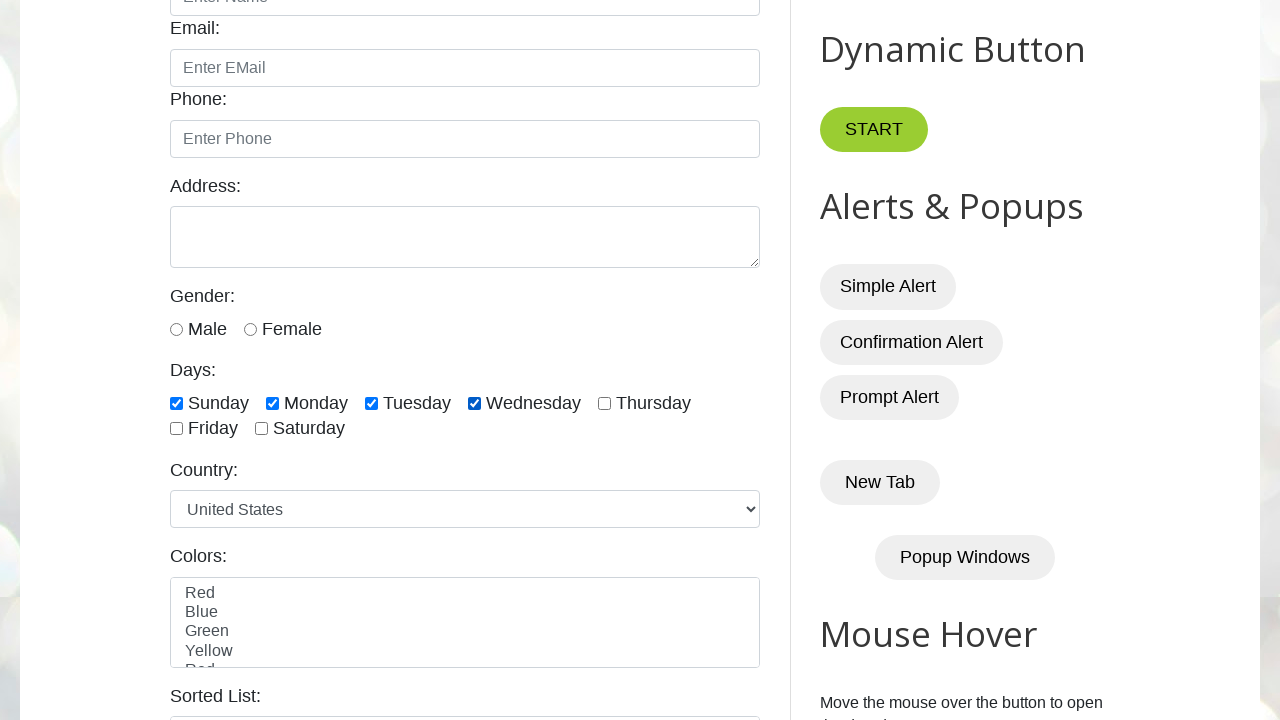

Waited 1 second after clicking checkbox 4
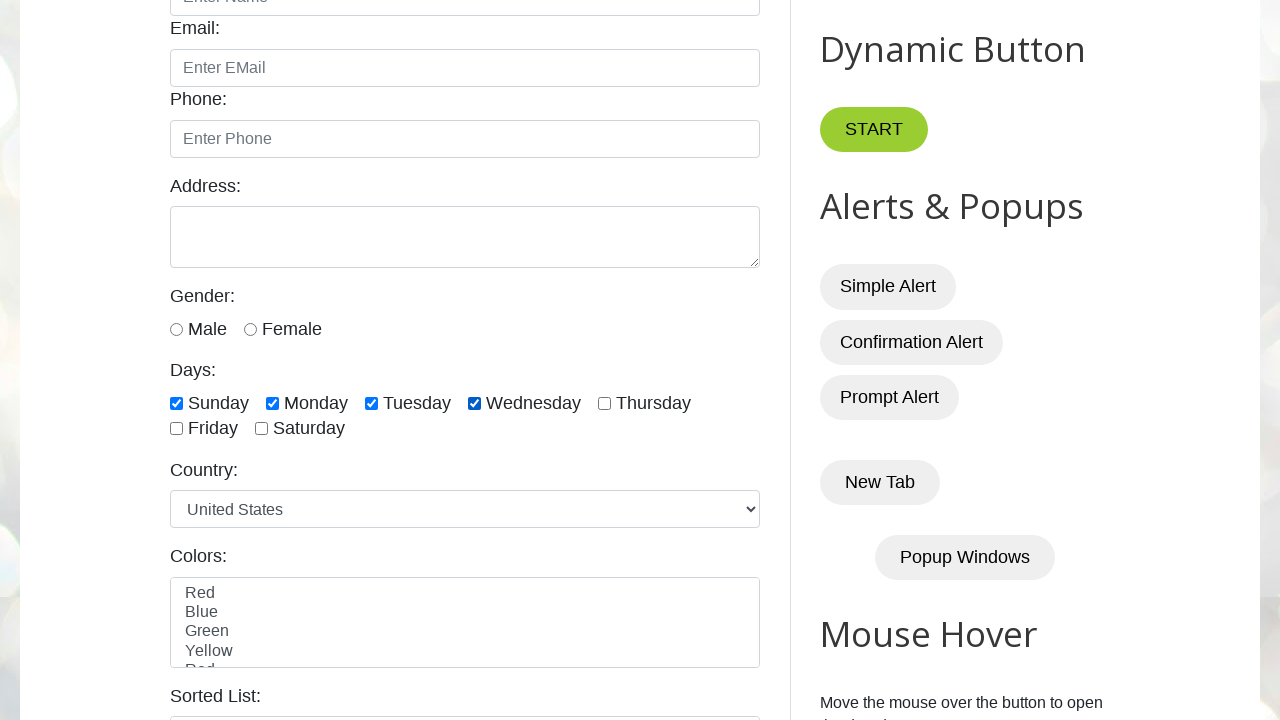

Clicked checkbox 5 of 7 at (604, 403) on xpath=//div[@class='form-check form-check-inline']/input[@type='checkbox'] >> nt
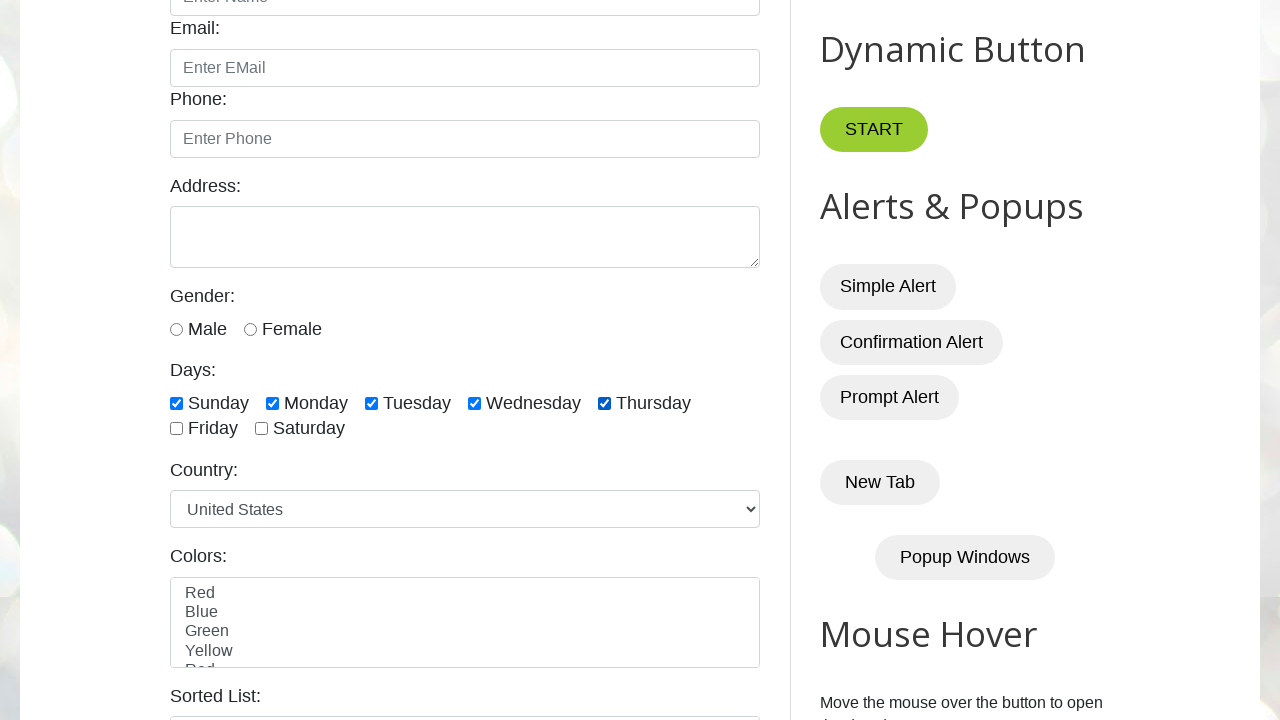

Waited 1 second after clicking checkbox 5
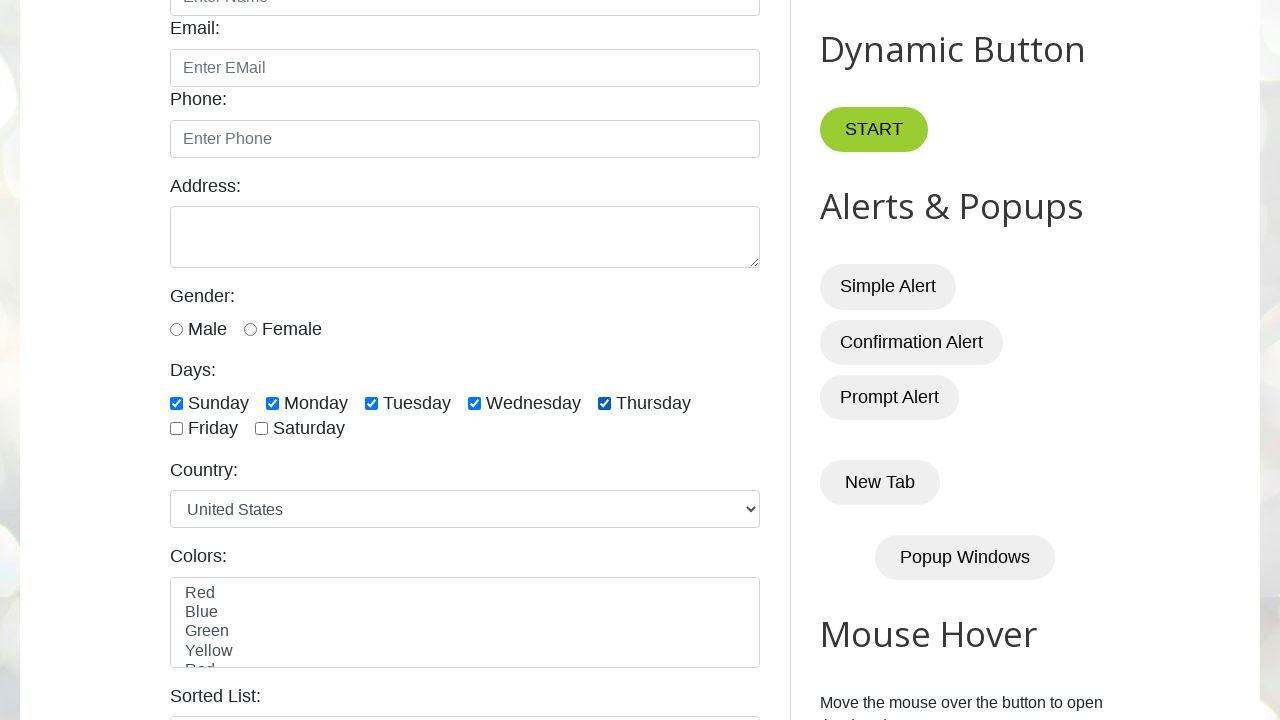

Clicked checkbox 6 of 7 at (176, 429) on xpath=//div[@class='form-check form-check-inline']/input[@type='checkbox'] >> nt
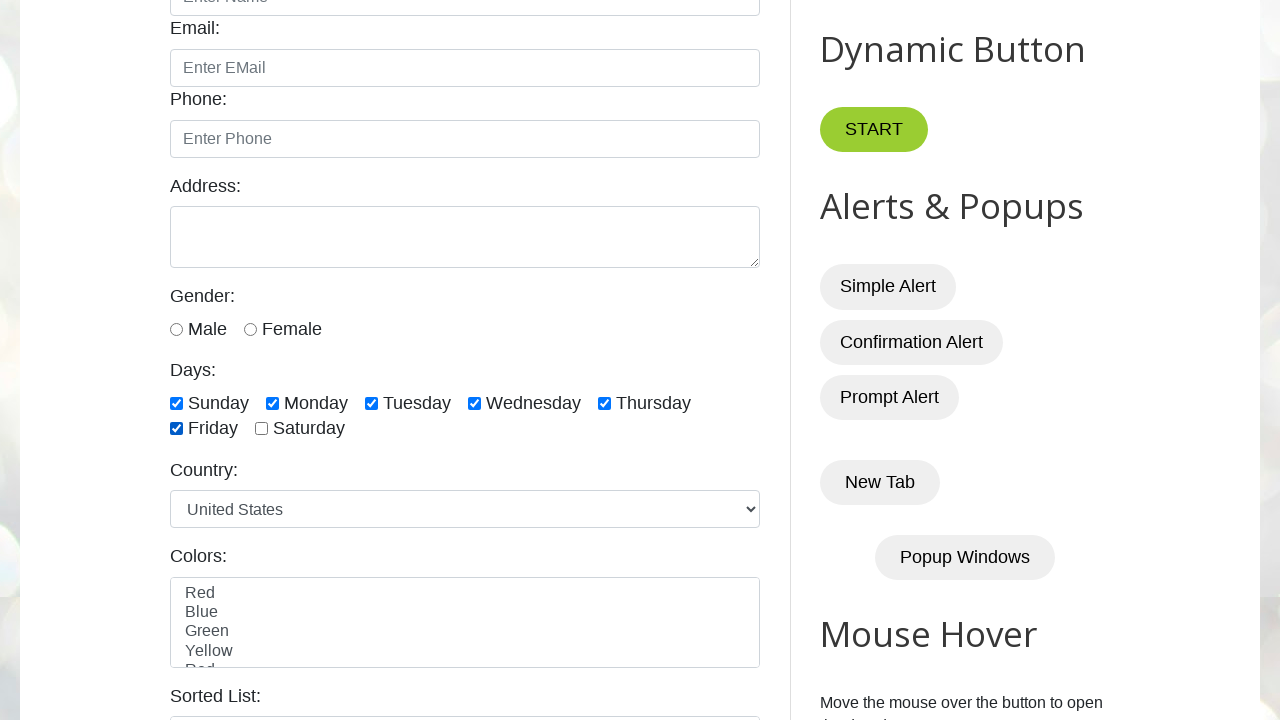

Waited 1 second after clicking checkbox 6
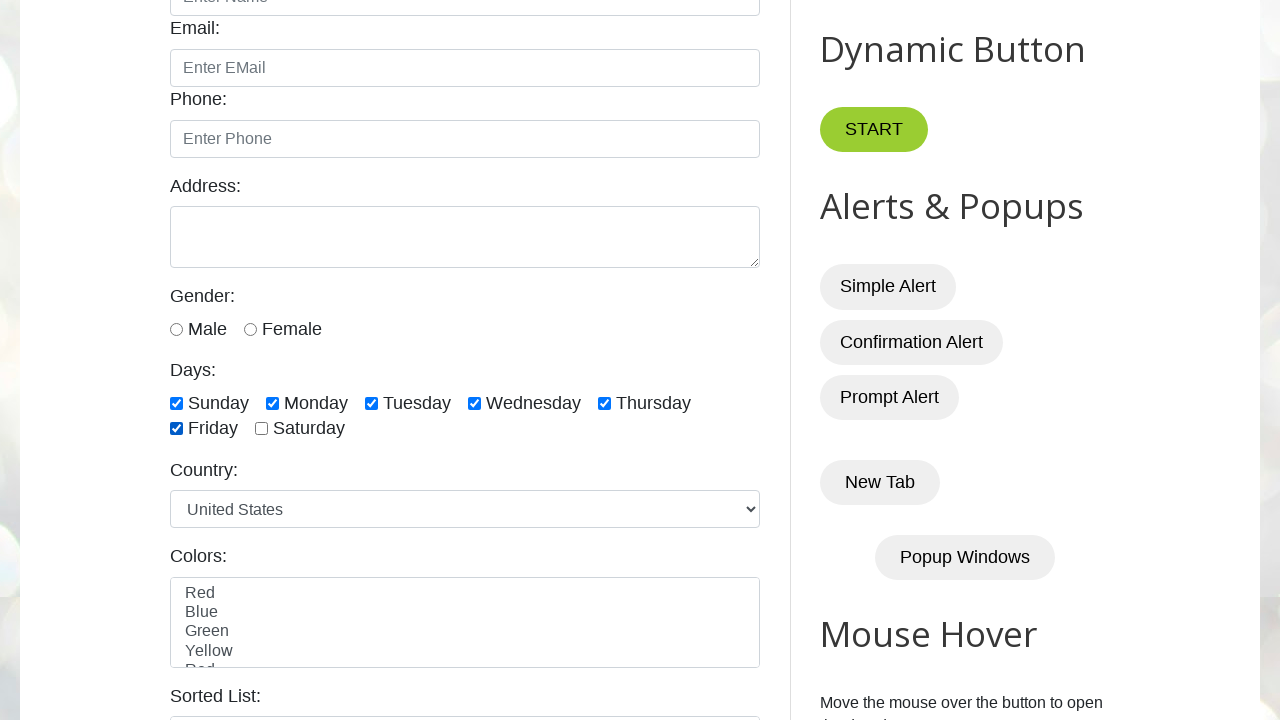

Clicked checkbox 7 of 7 at (262, 429) on xpath=//div[@class='form-check form-check-inline']/input[@type='checkbox'] >> nt
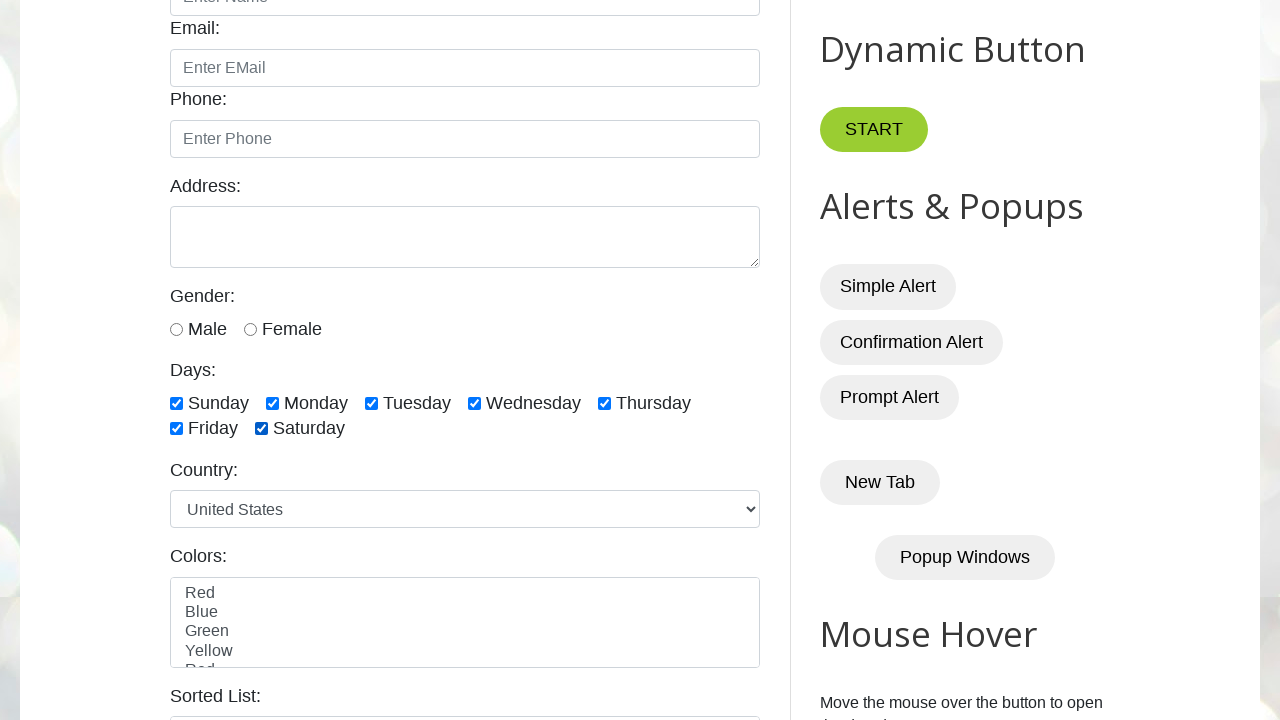

Waited 1 second after clicking checkbox 7
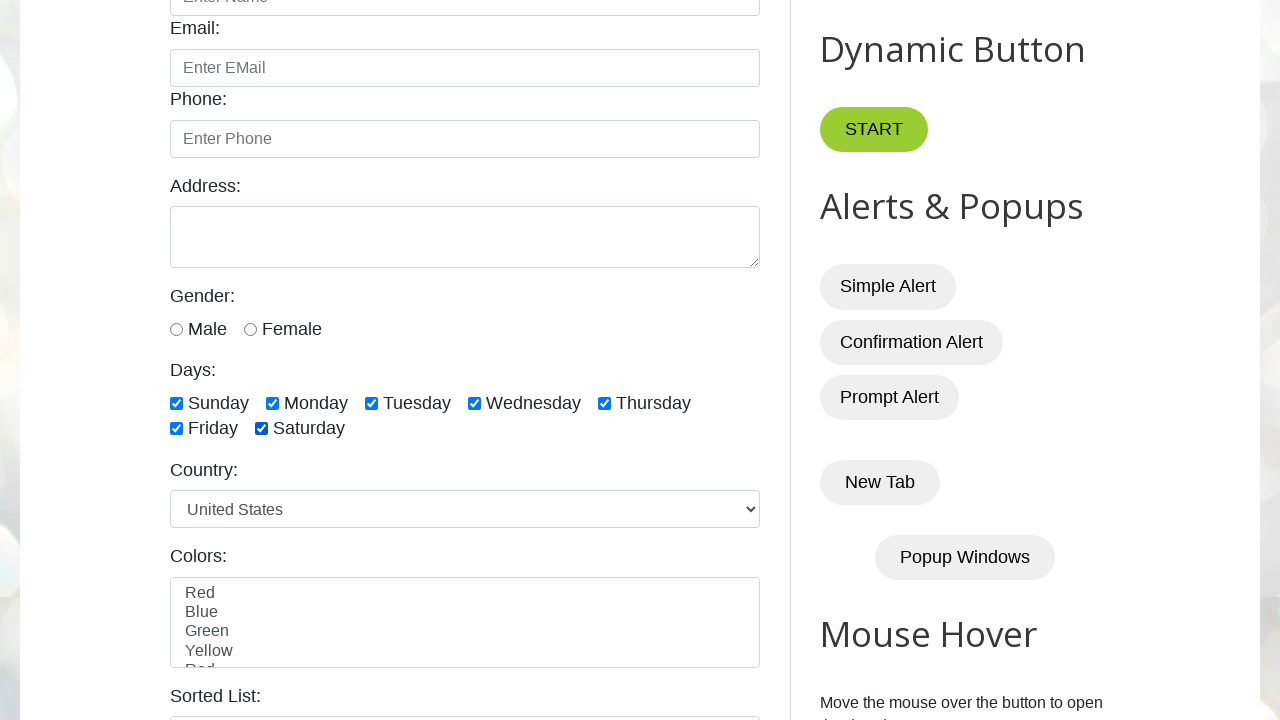

Waited 1 second to observe final result
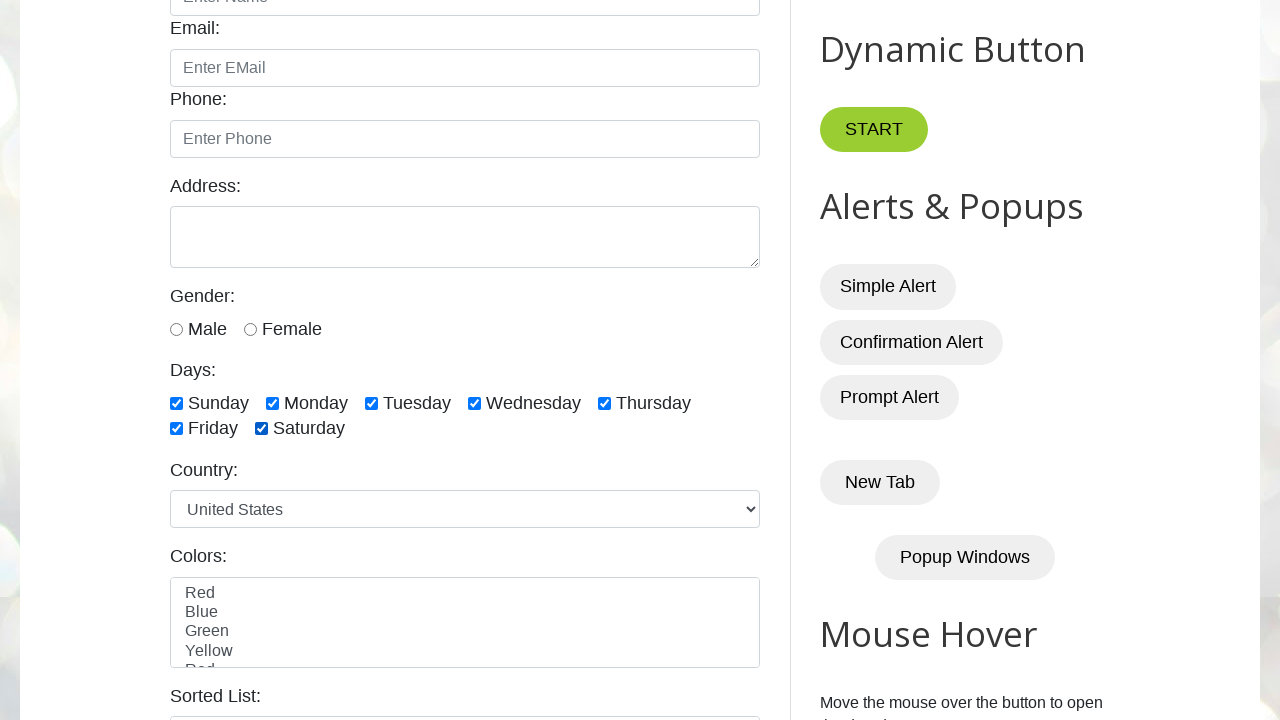

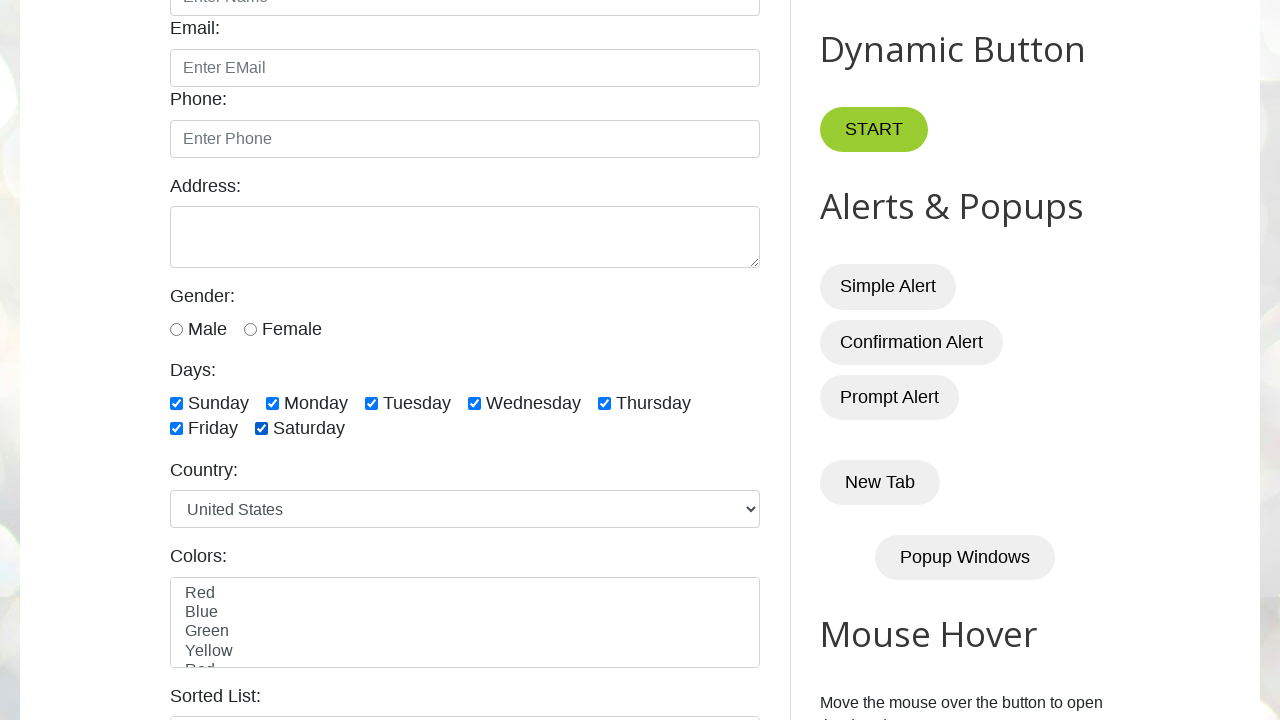